Tests checkbox functionality by clicking on two checkboxes and verifying their checked states

Starting URL: https://the-internet.herokuapp.com/checkboxes

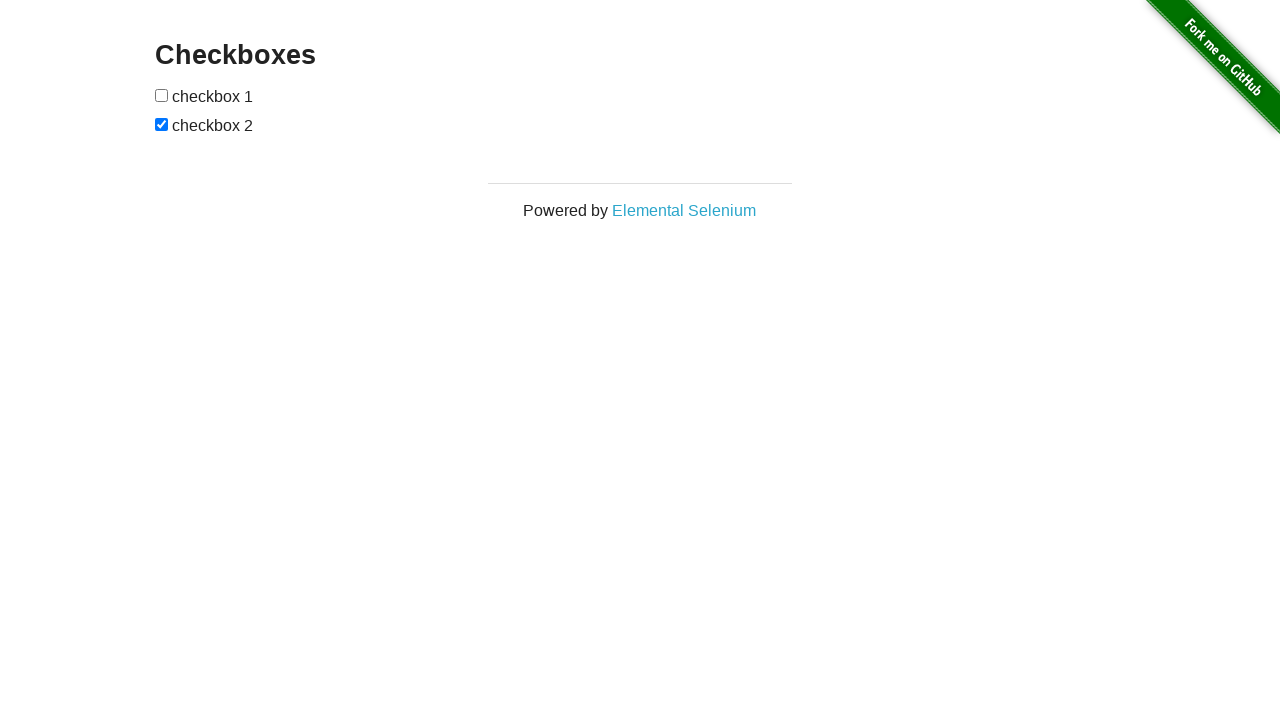

Clicked first checkbox to check it at (162, 95) on #checkboxes > input:nth-child(1)
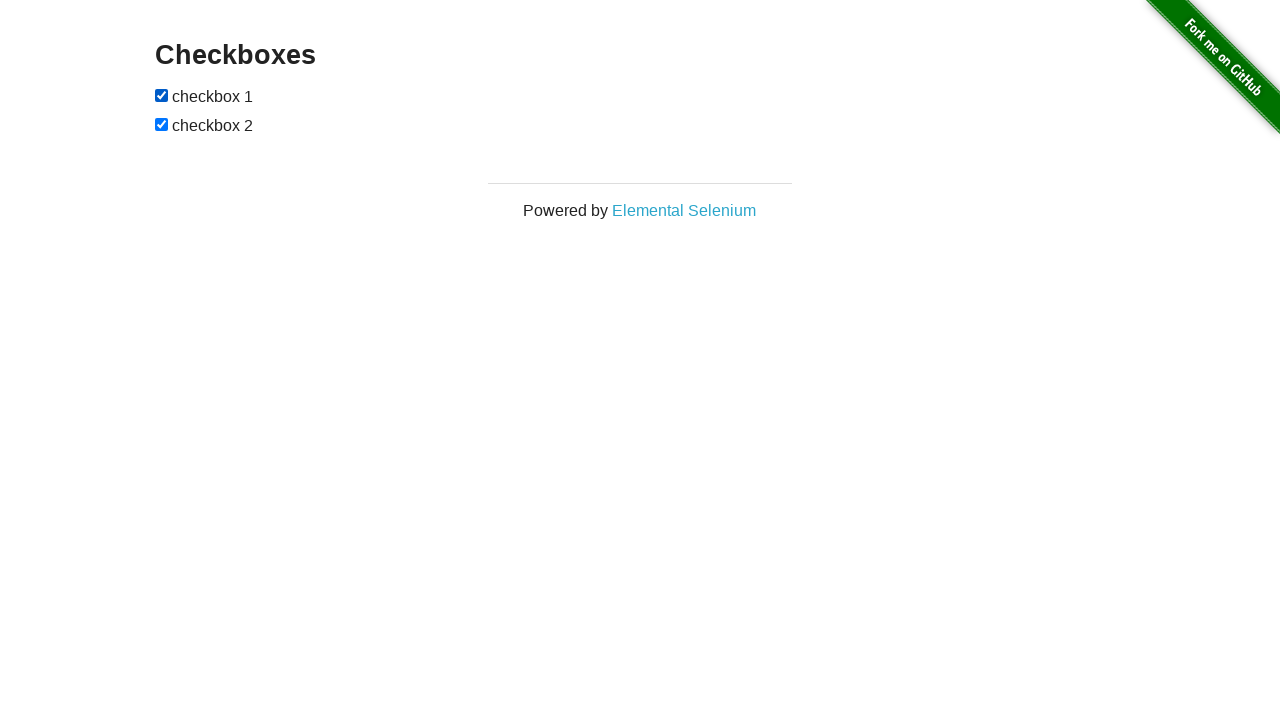

Clicked second checkbox to uncheck it at (162, 124) on #checkboxes > input:nth-child(3)
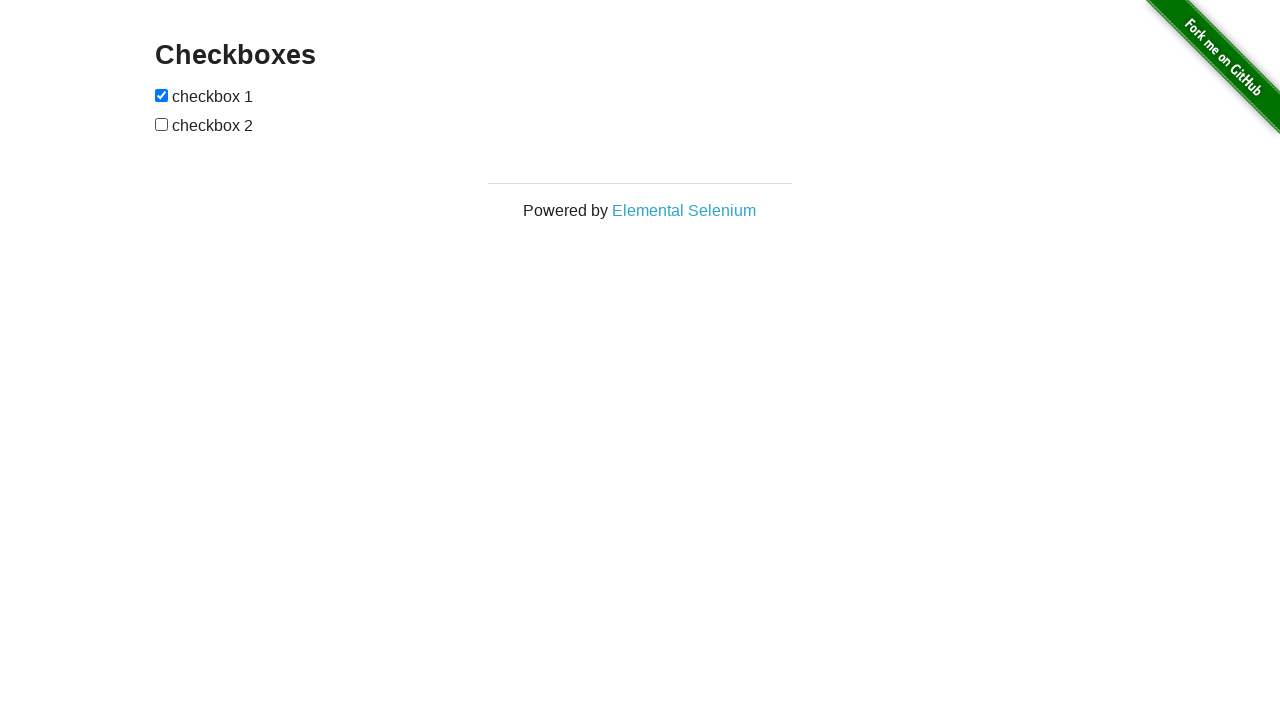

Located first checkbox element
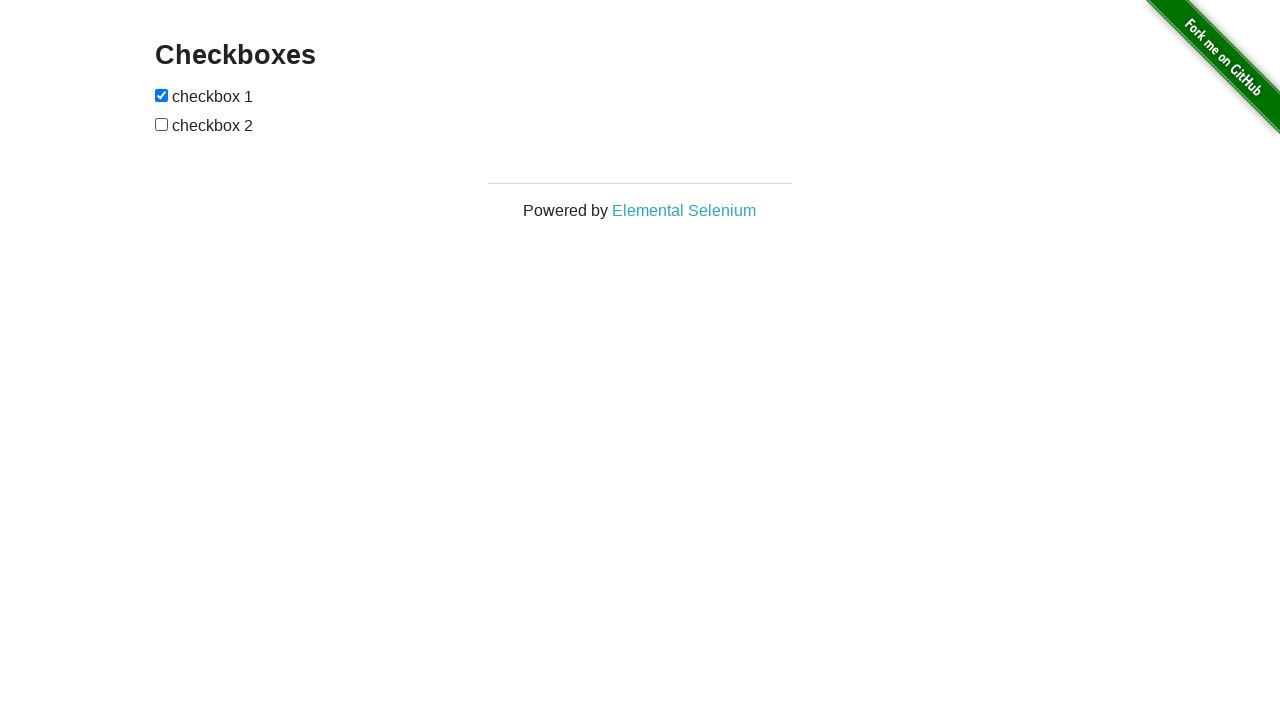

Located second checkbox element
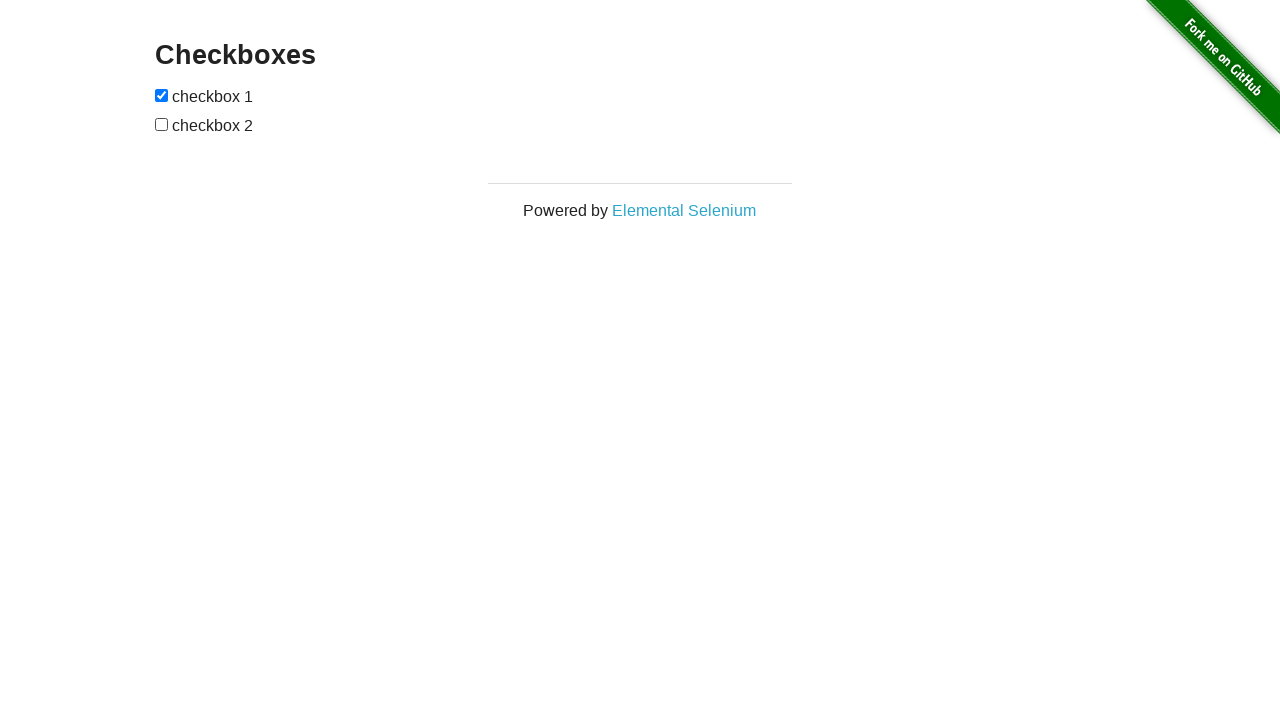

Verified first checkbox is checked
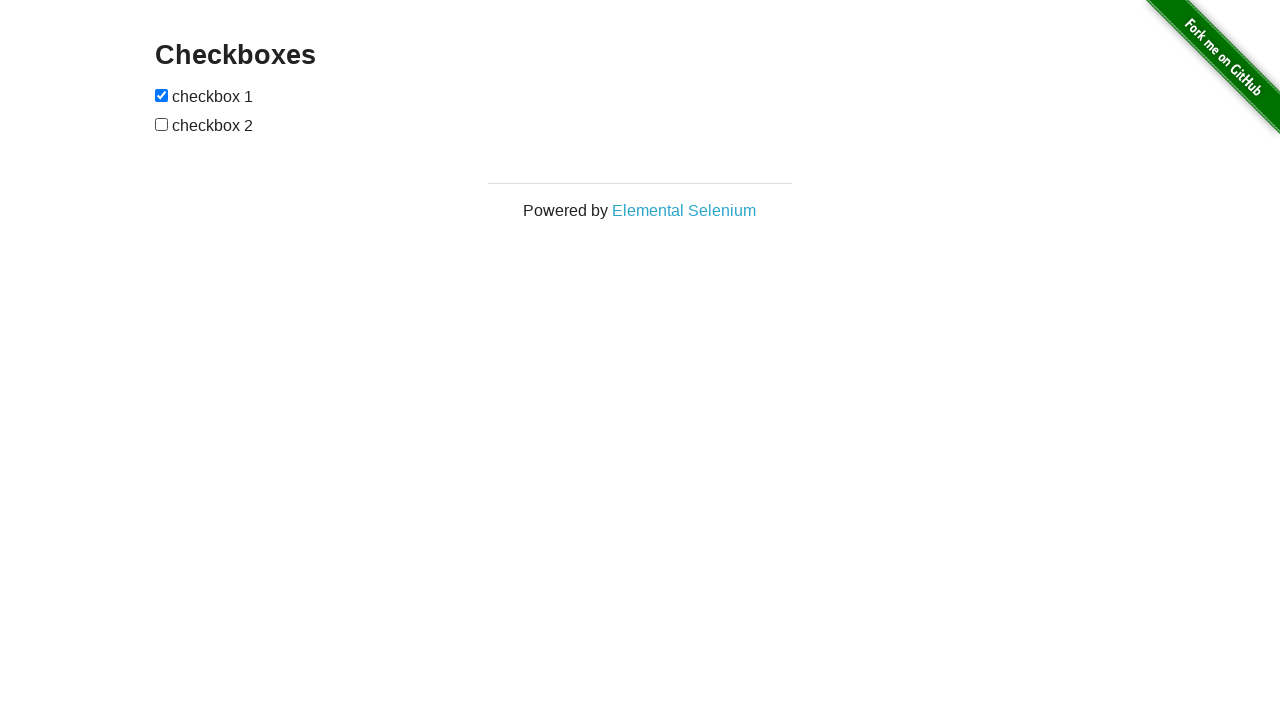

Verified second checkbox is unchecked
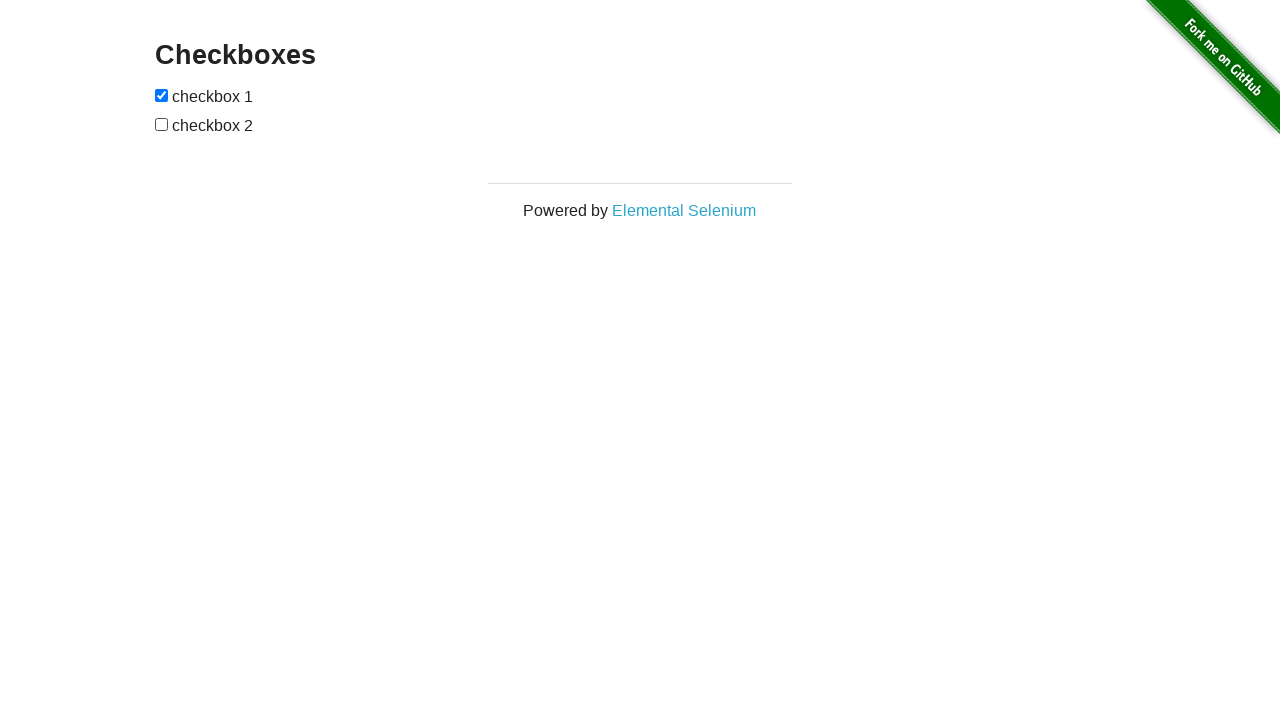

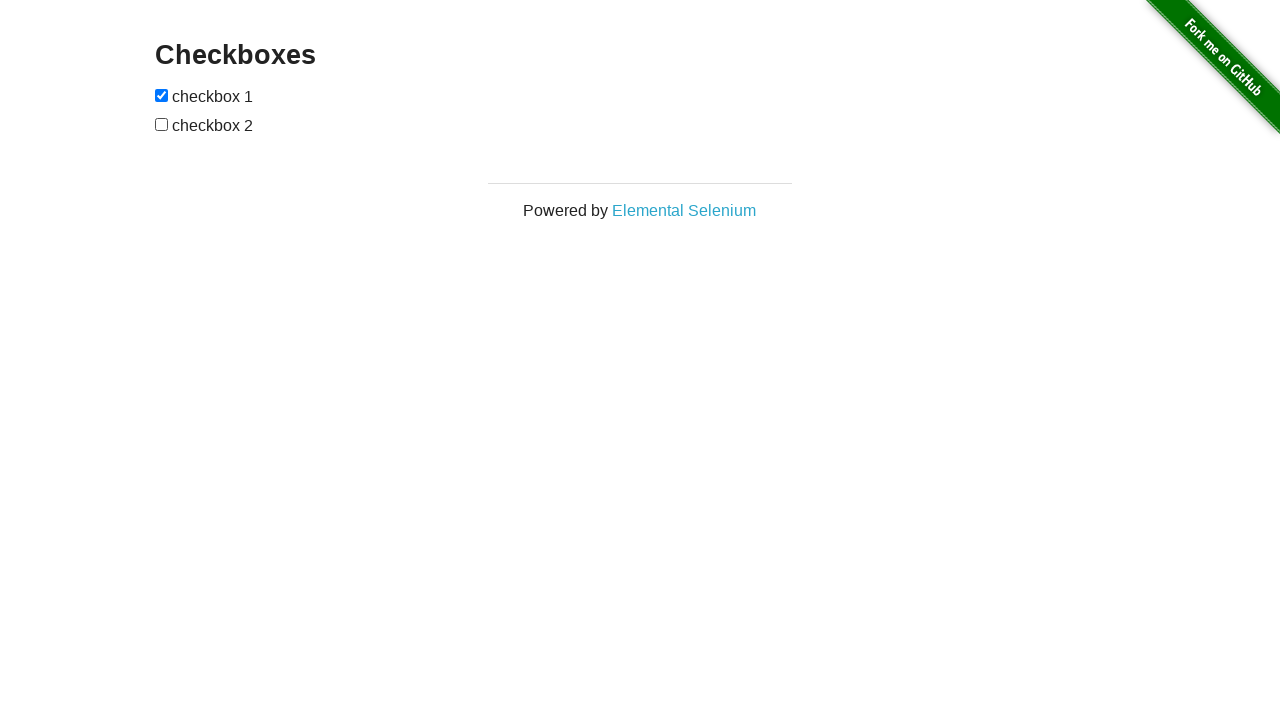